Simple test that navigates to the Hotels.com homepage and verifies the page loads

Starting URL: https://hotels.com

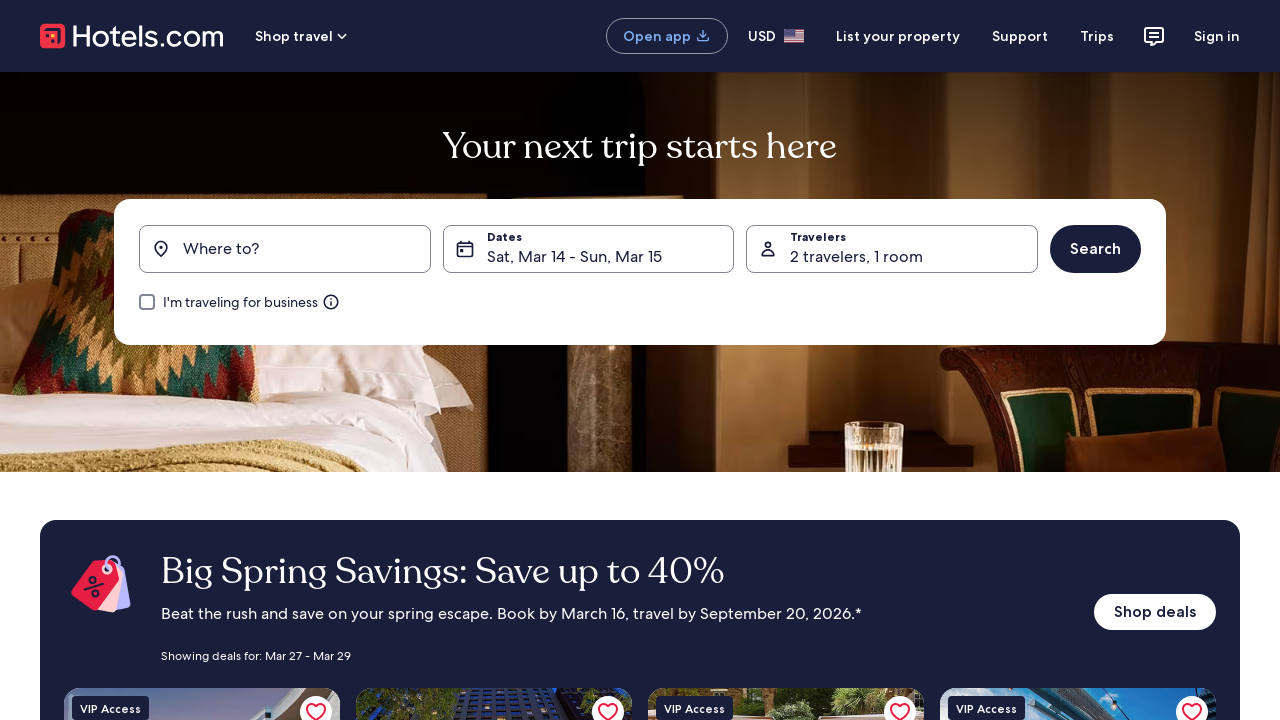

Waited for page DOM content to load
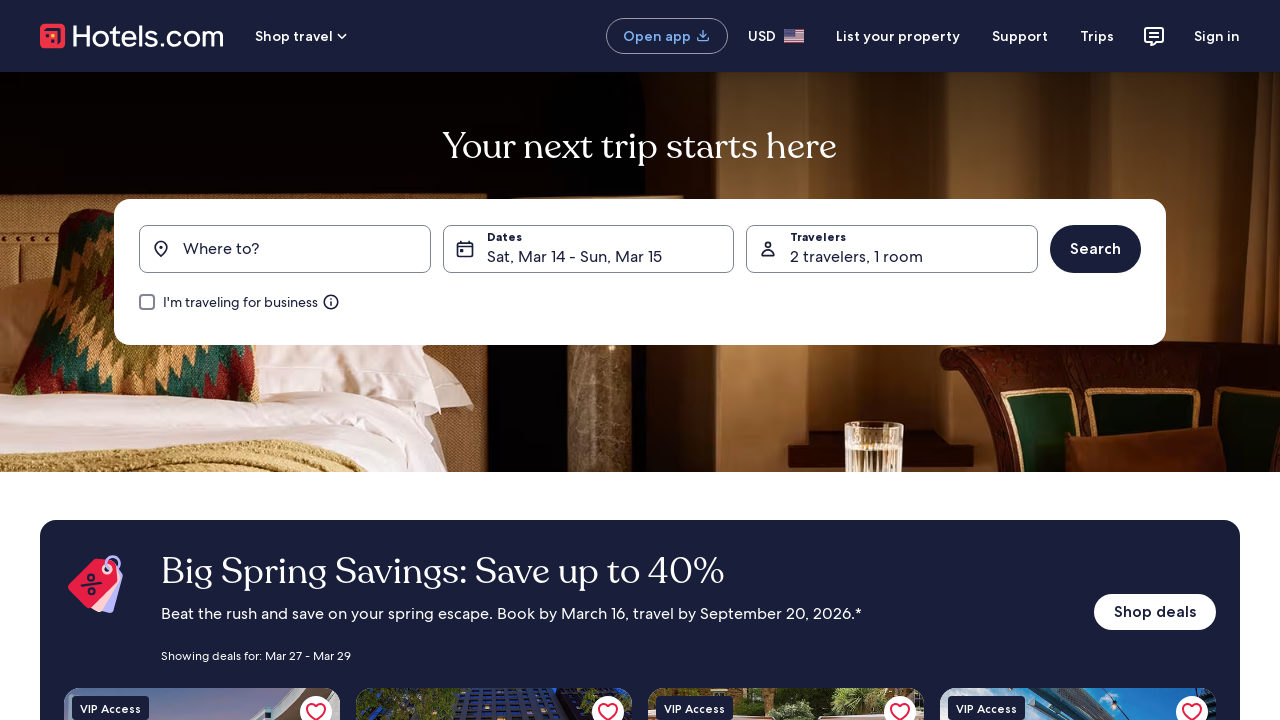

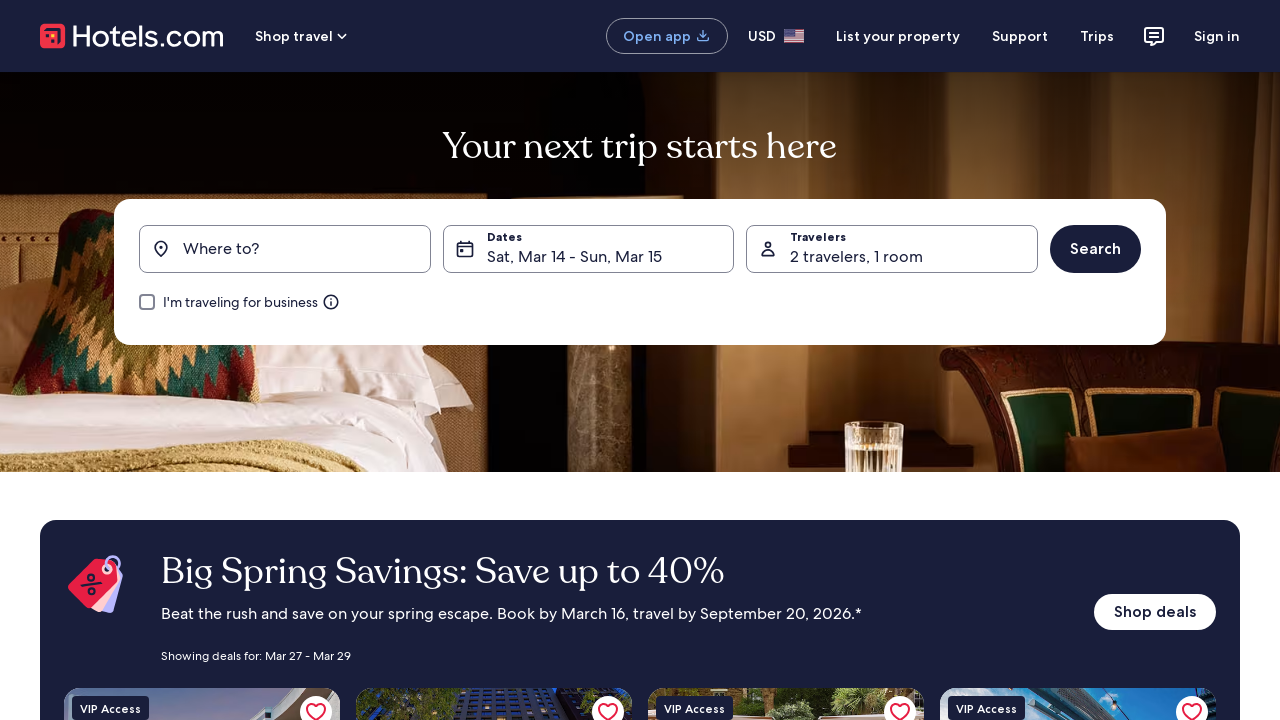